Tests JavaScript prompt alert functionality by clicking a button that triggers a prompt alert, then entering text into the prompt dialog

Starting URL: https://demoqa.com/alerts

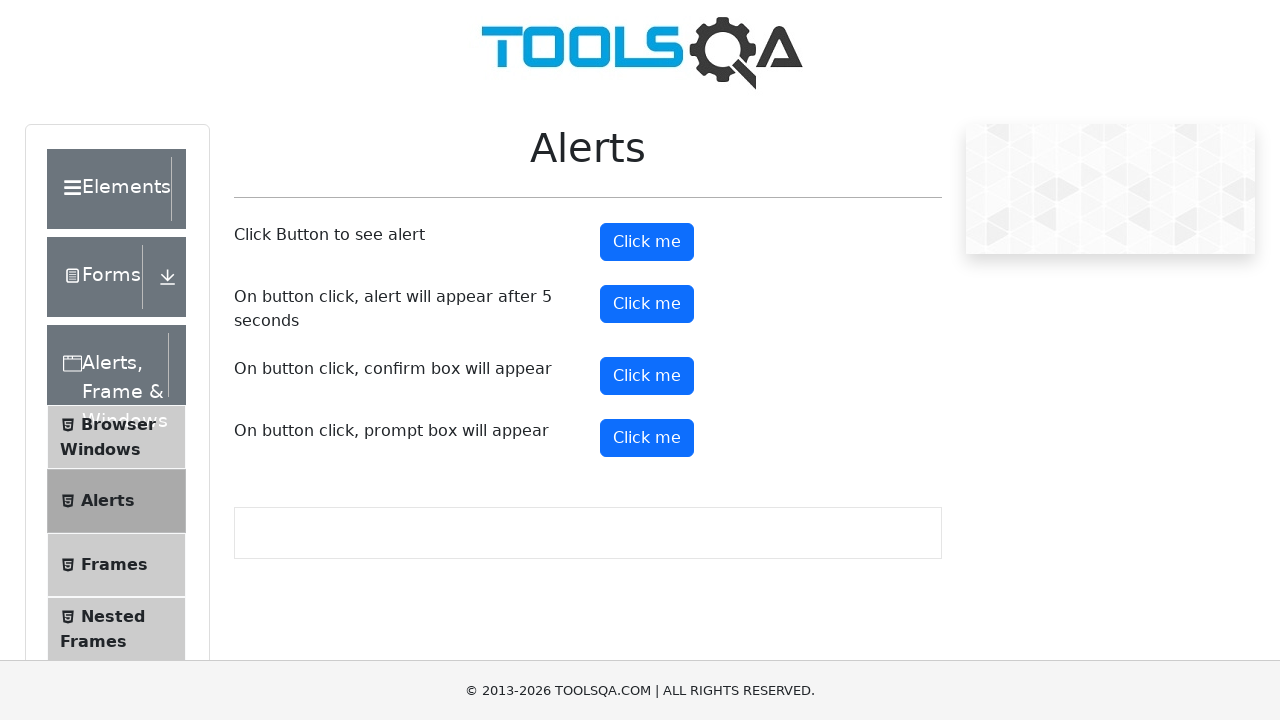

Clicked prompt button to trigger JavaScript prompt alert at (647, 438) on button#promtButton
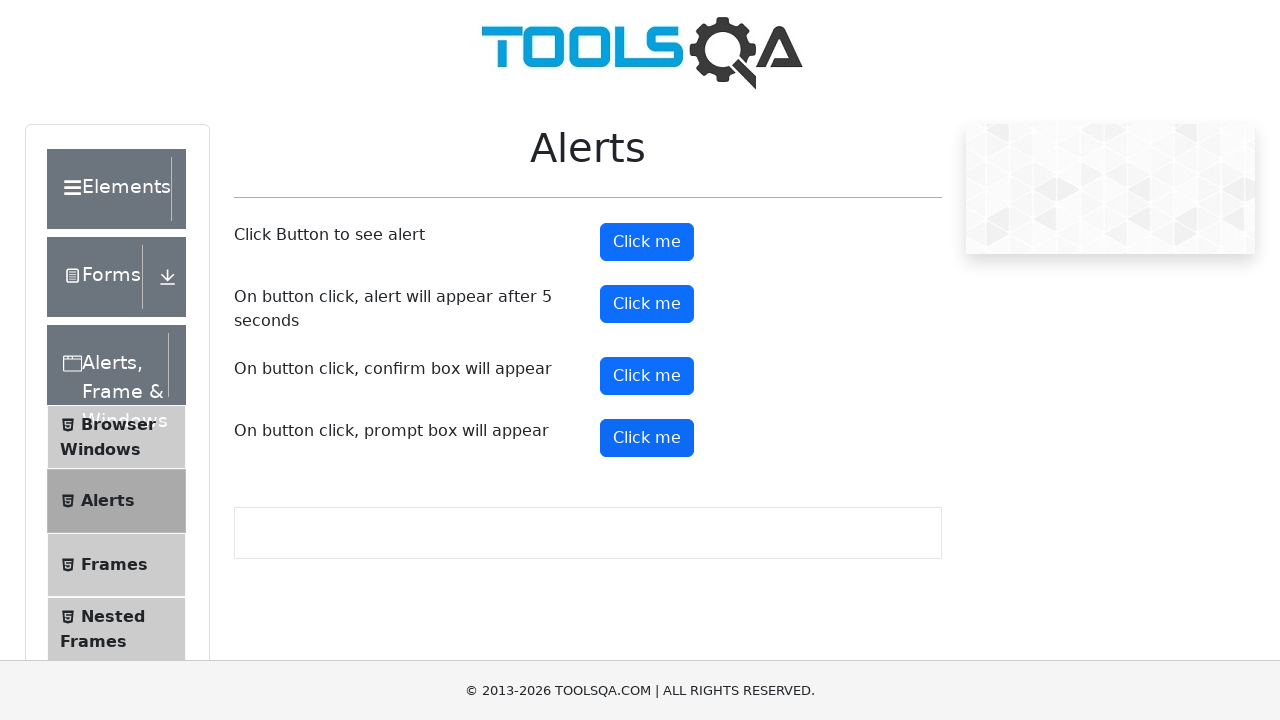

Set up dialog event handler to accept prompt with text 'test message from user'
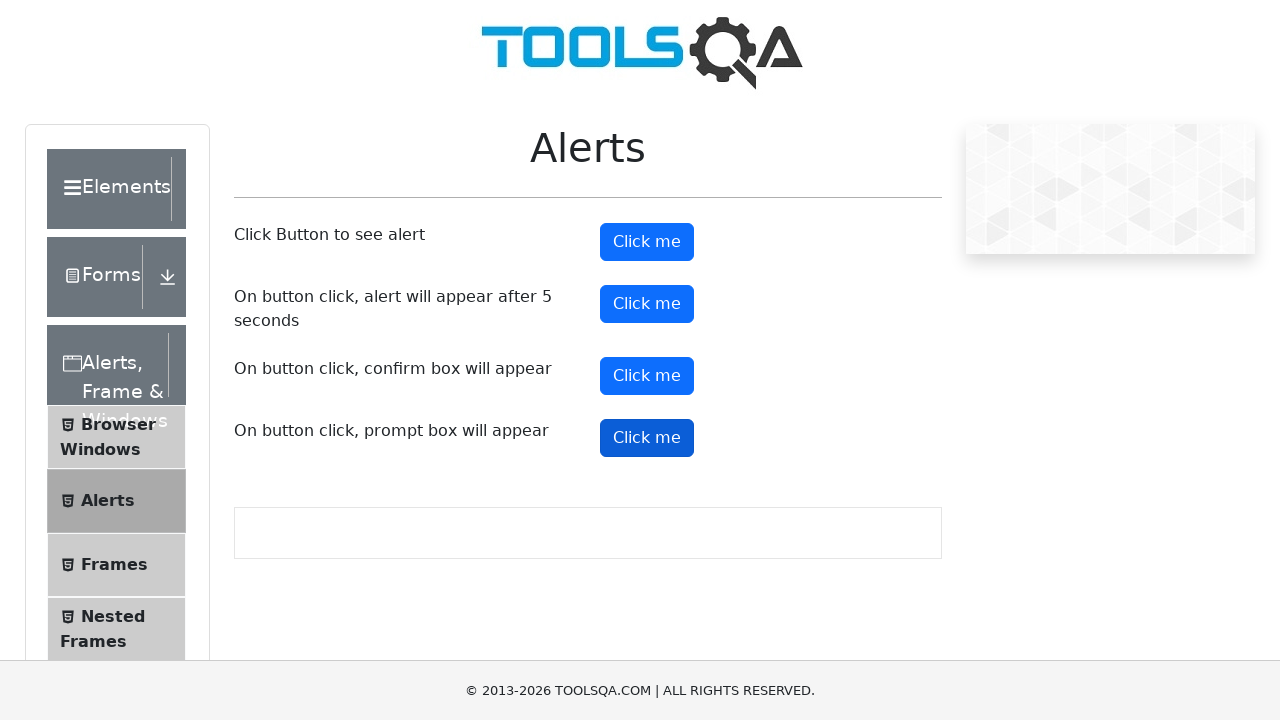

Clicked prompt button again to trigger dialog with handler at (647, 438) on button#promtButton
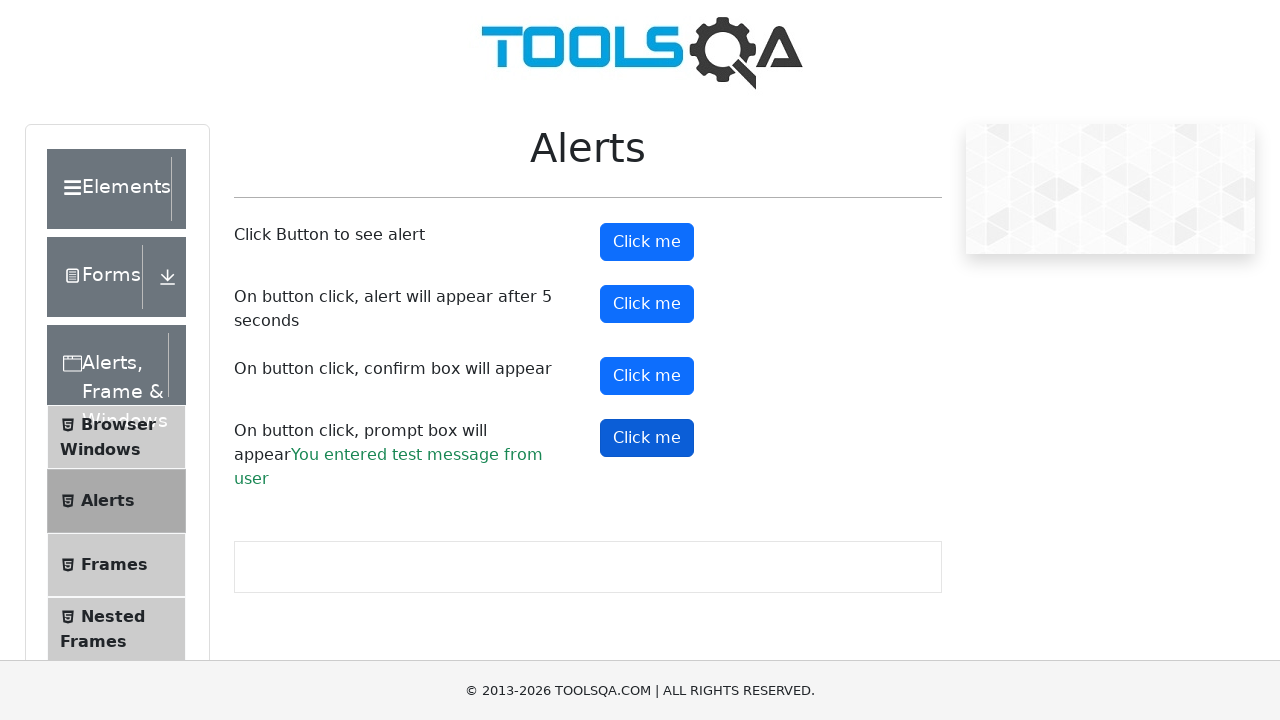

Waited for prompt result to appear on page
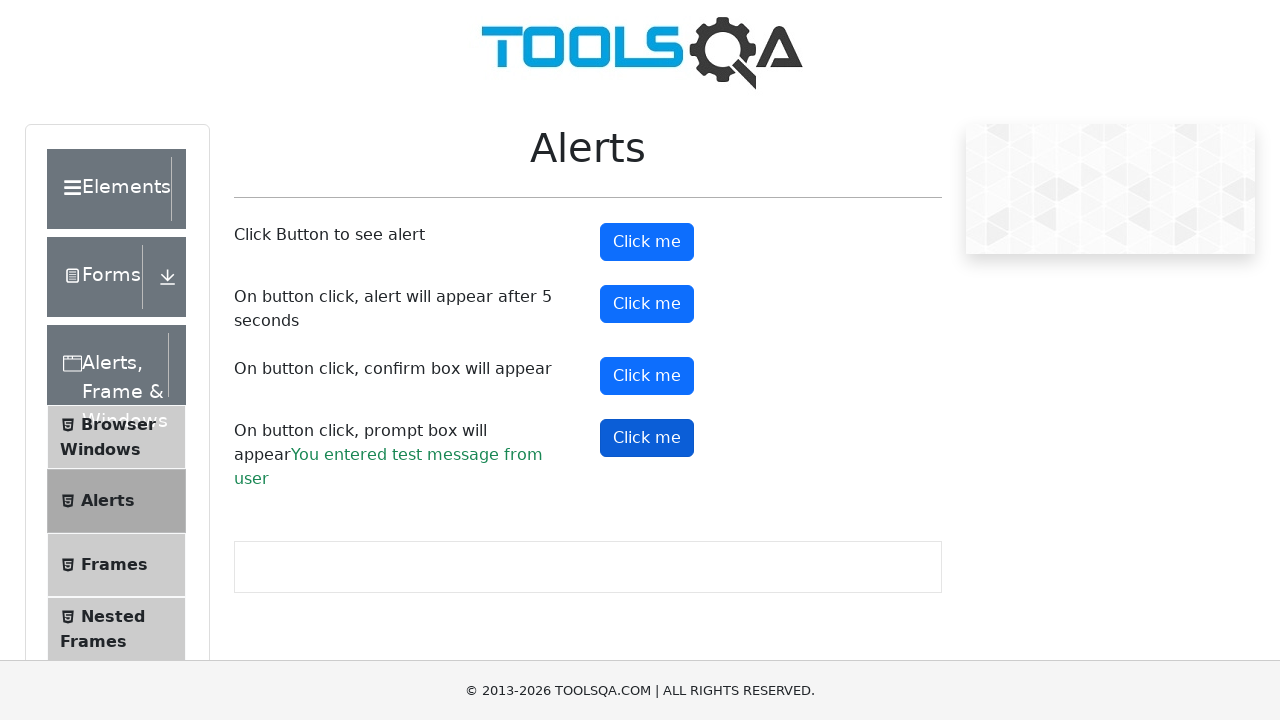

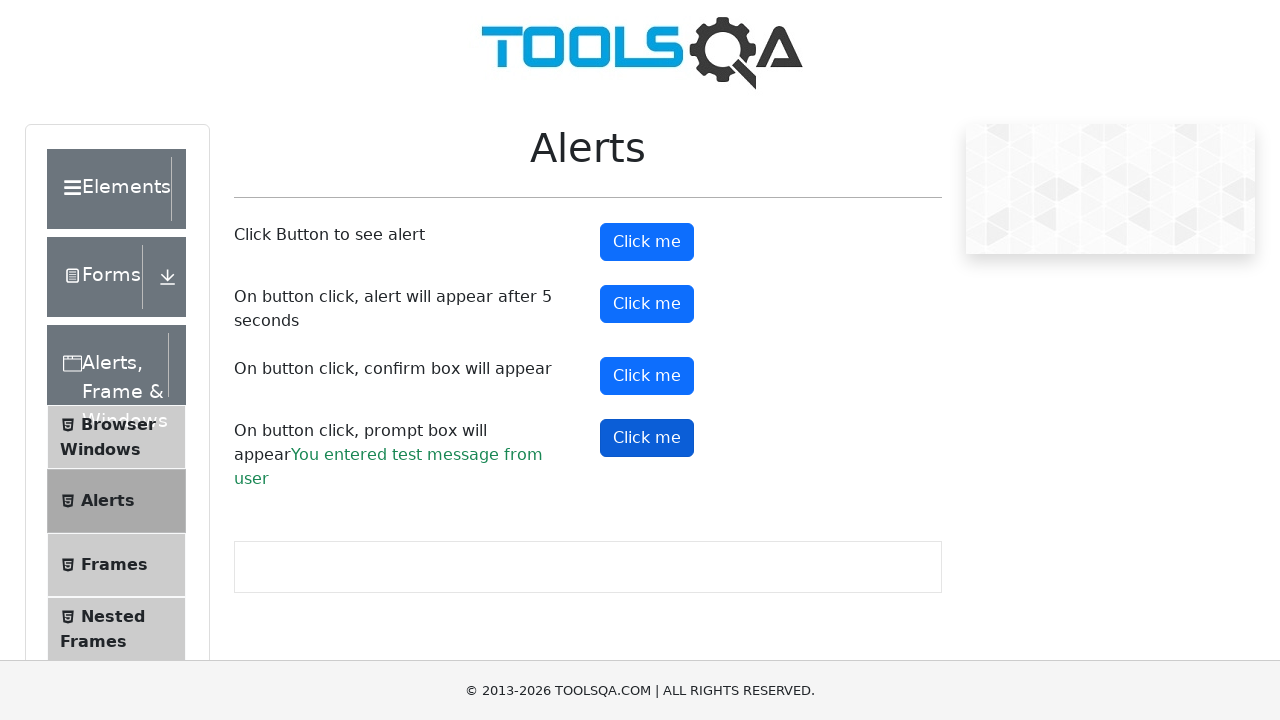